Tests finding a link by its calculated text value (based on a math expression), clicking it, then filling out a personal information form with name, last name, city, and country fields, and submitting it.

Starting URL: http://suninjuly.github.io/find_link_text

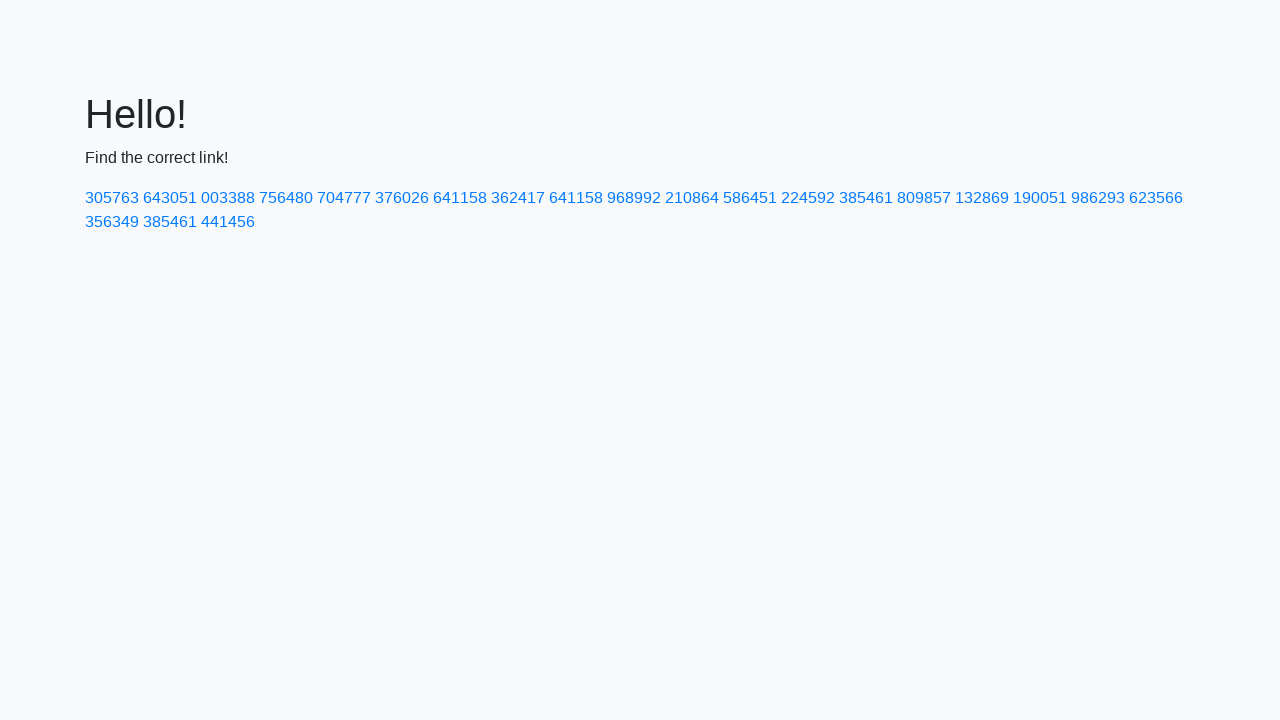

Clicked link with calculated text value '224592' at (808, 198) on a:text('224592')
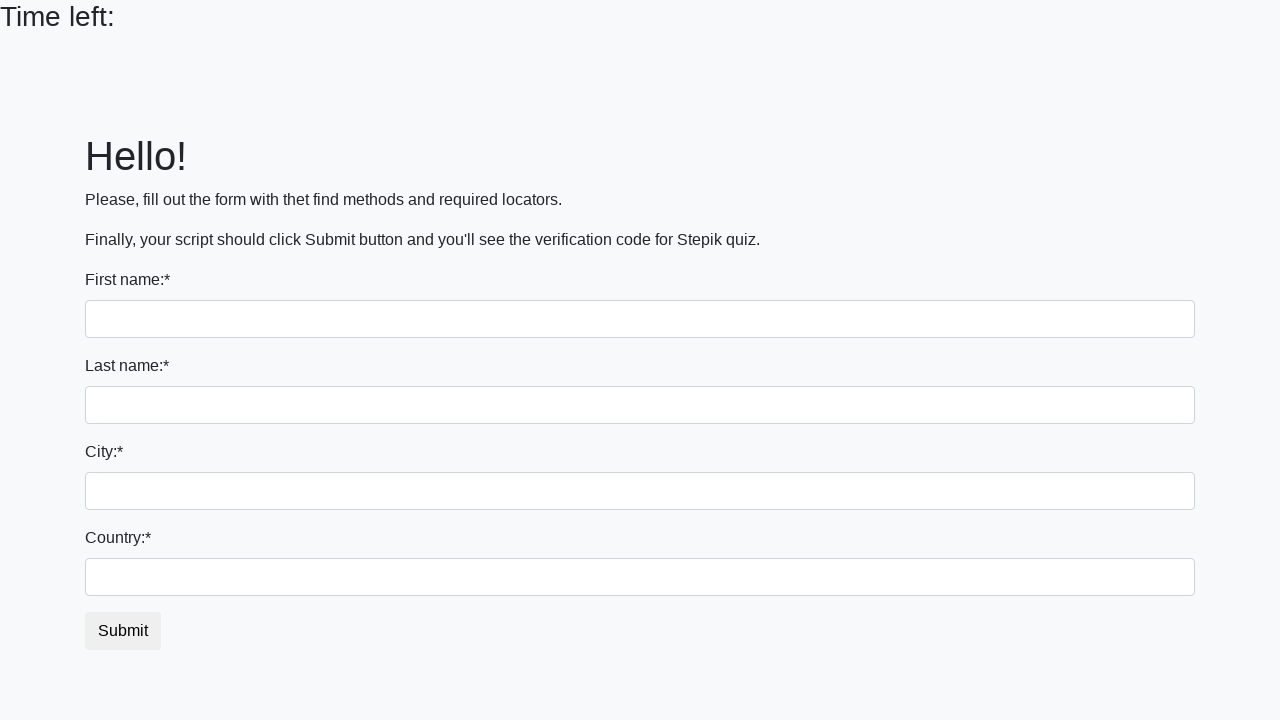

Filled first name field with 'Ivan' on input
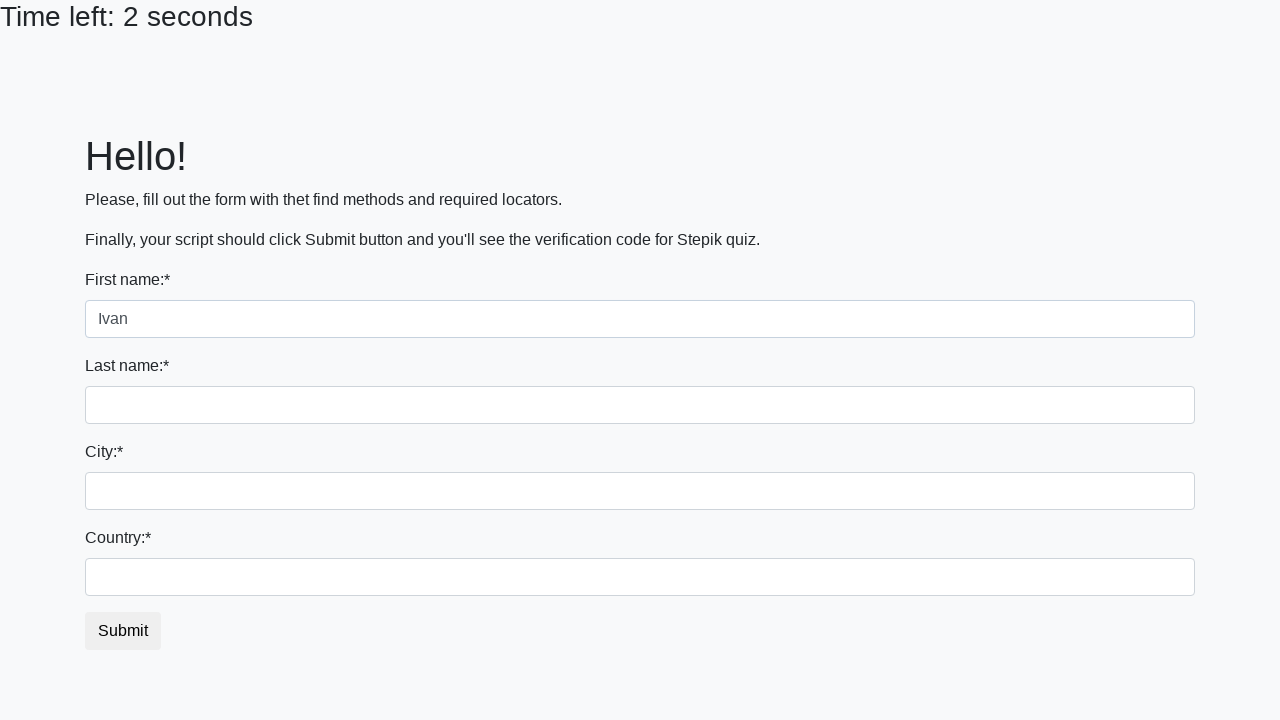

Filled last name field with 'Petrov' on input[name='last_name']
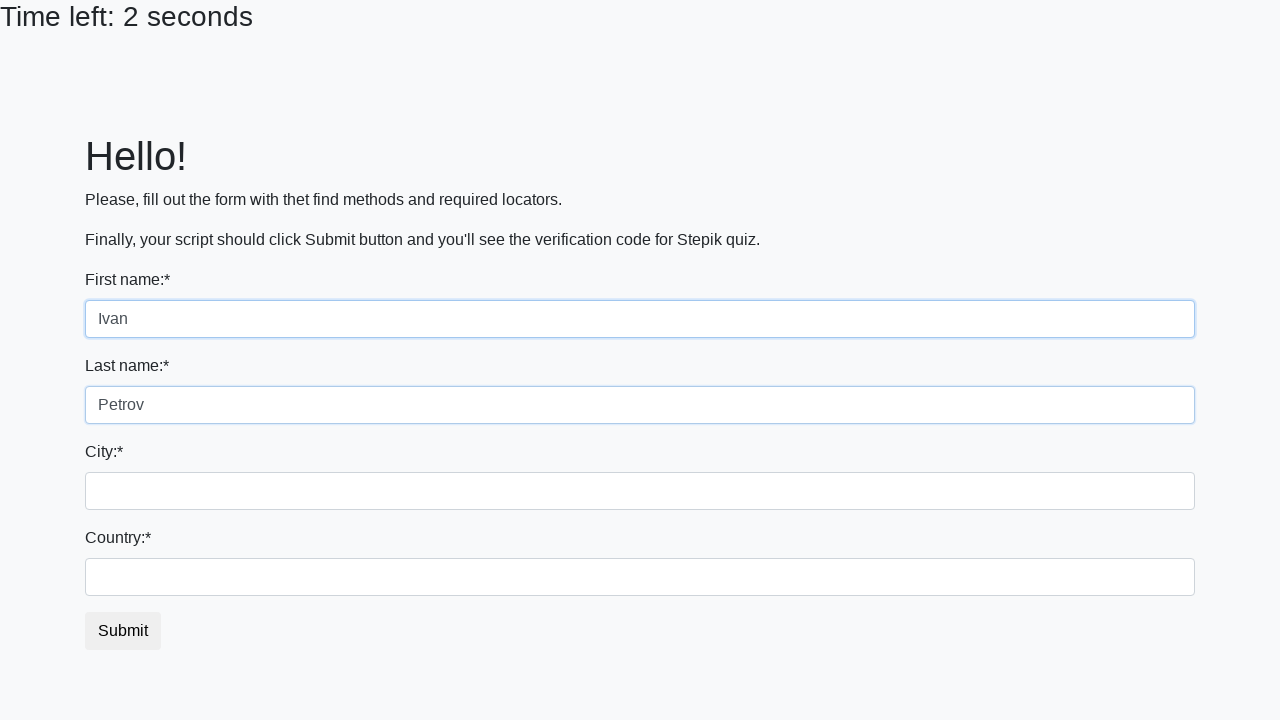

Filled city field with 'Smolensk' on .city
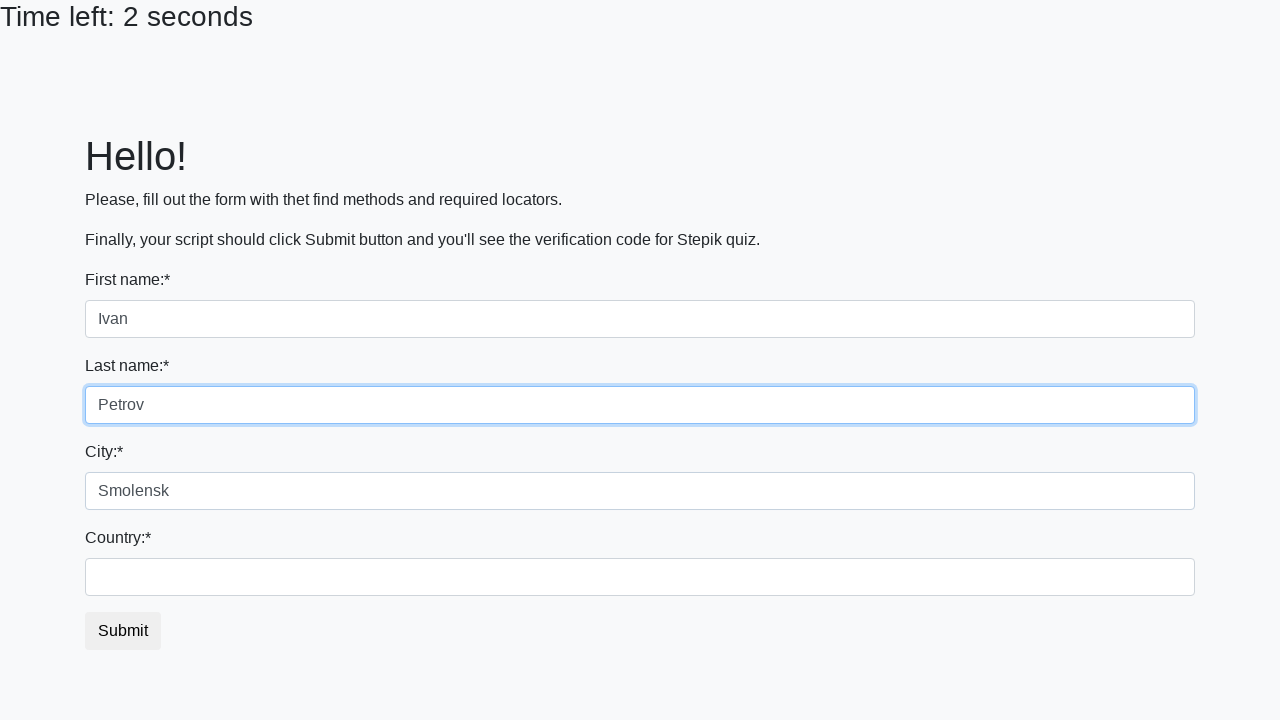

Filled country field with 'Russia' on #country
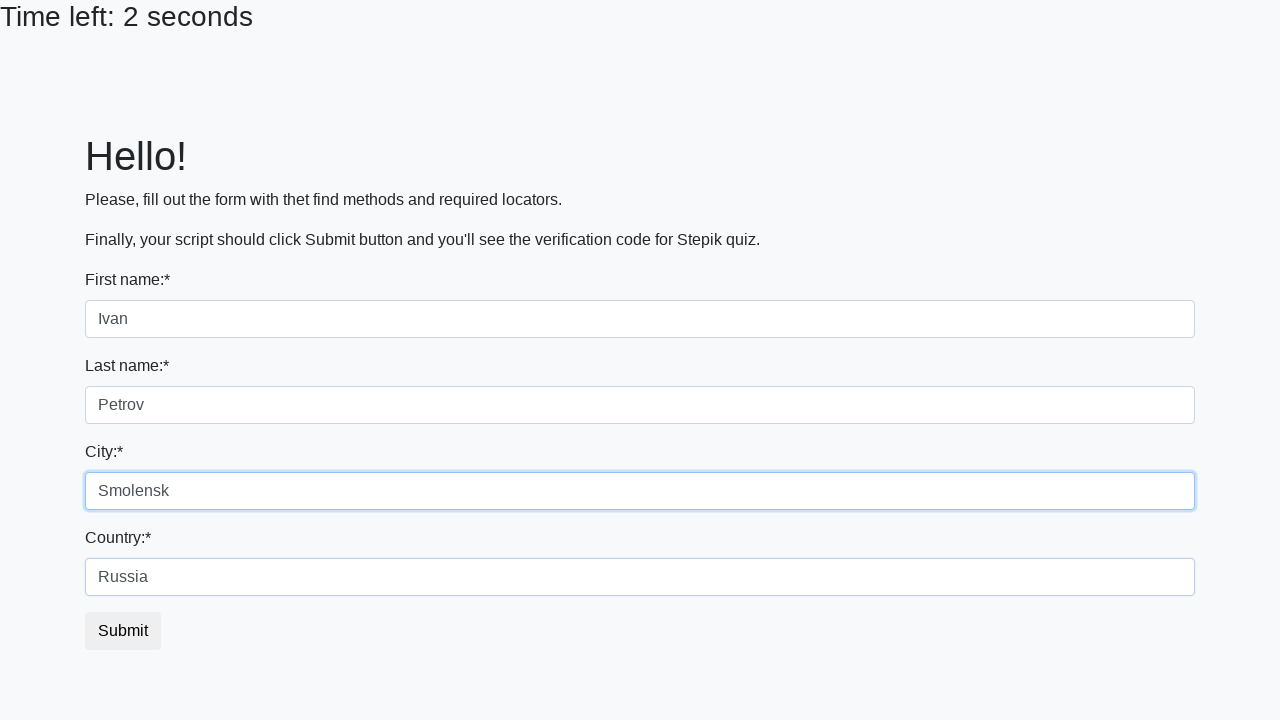

Clicked submit button to complete form at (123, 631) on button.btn
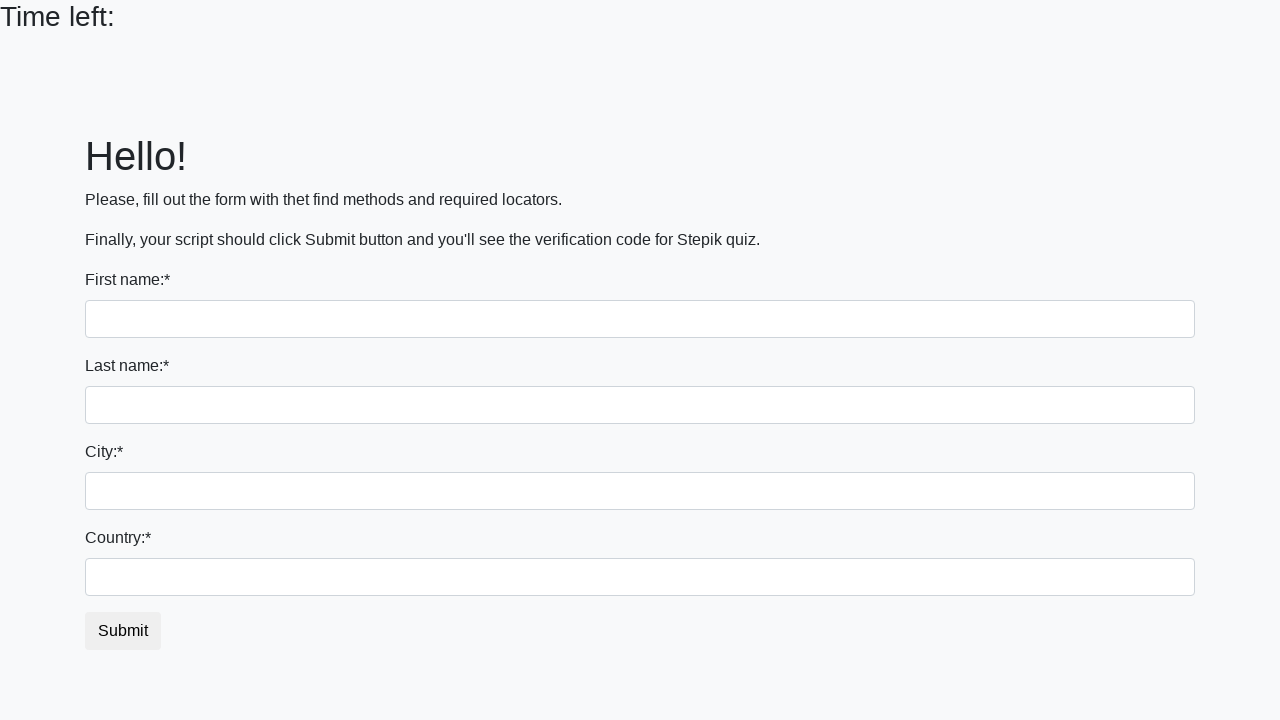

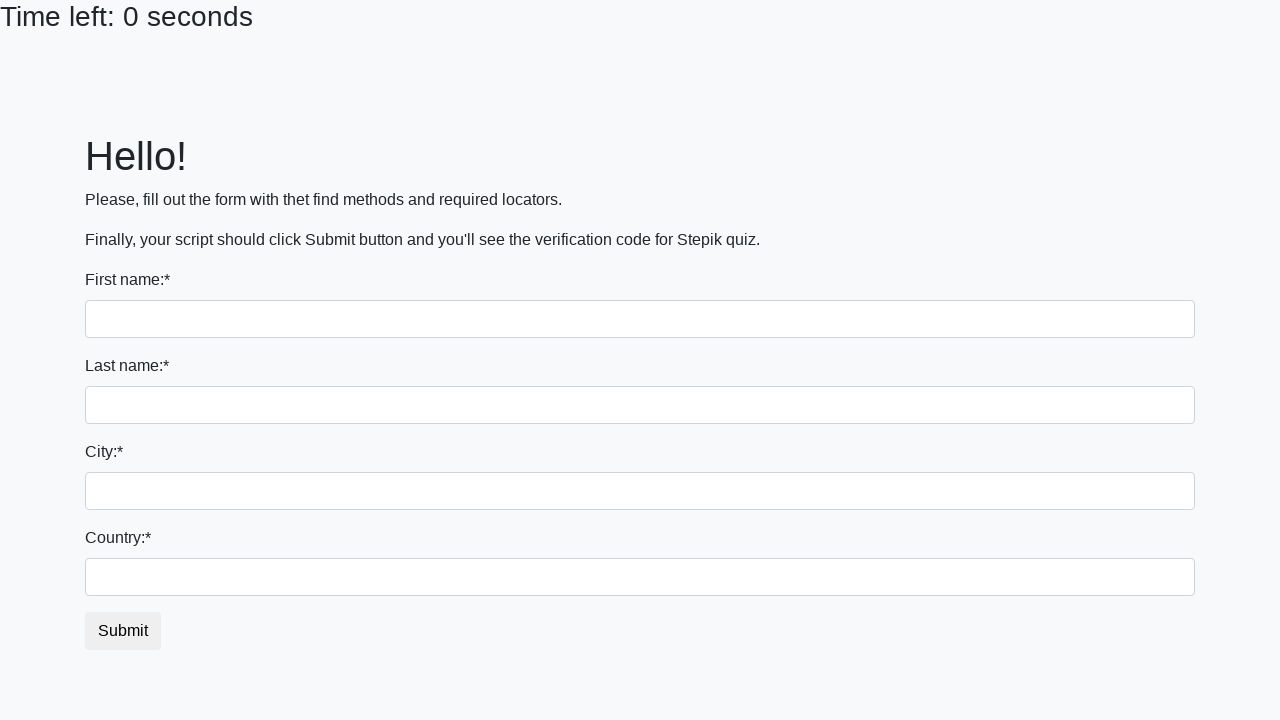